Navigates to UFC stats fighter listing page, waits for fighter links to load, clicks on the first fighter link to view their profile, then navigates back to the listing page.

Starting URL: http://www.ufcstats.com/statistics/fighters?char=a&page=all

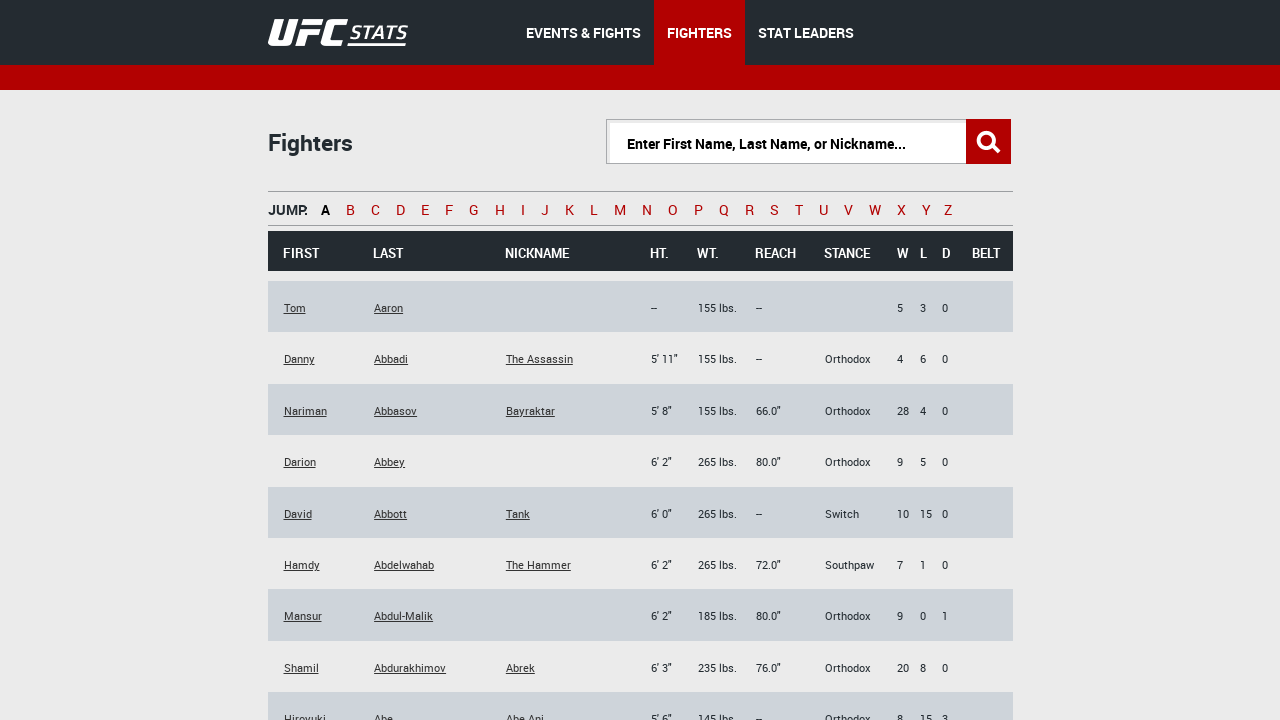

Waited for fighter links to load on UFC stats page
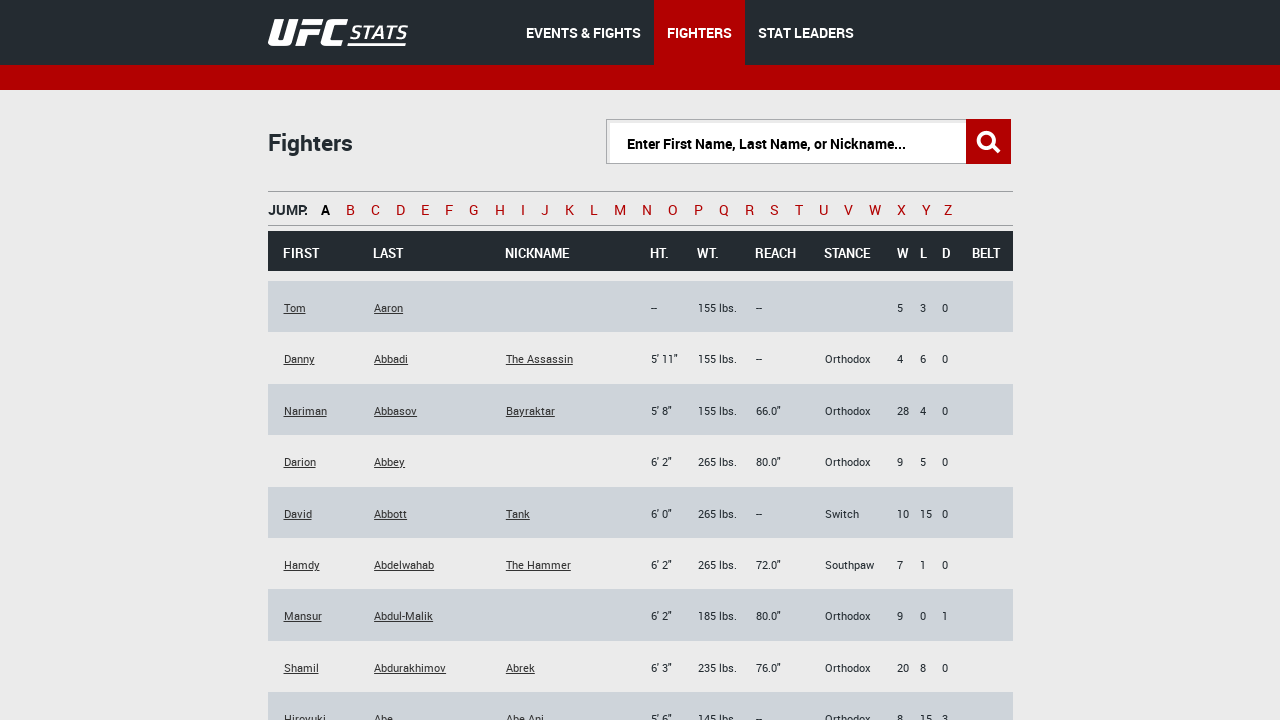

Located all fighter links on the page
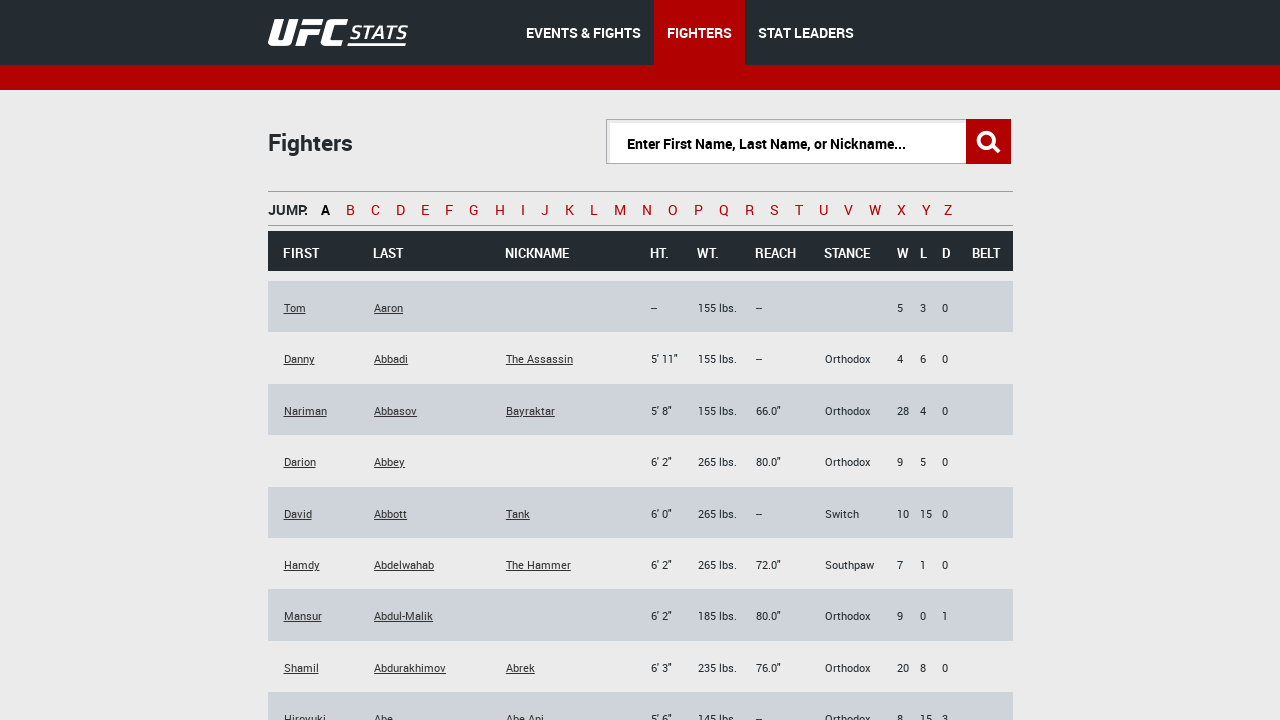

Clicked on the first fighter link to view their profile at (294, 308) on .b-link.b-link_style_black >> nth=0
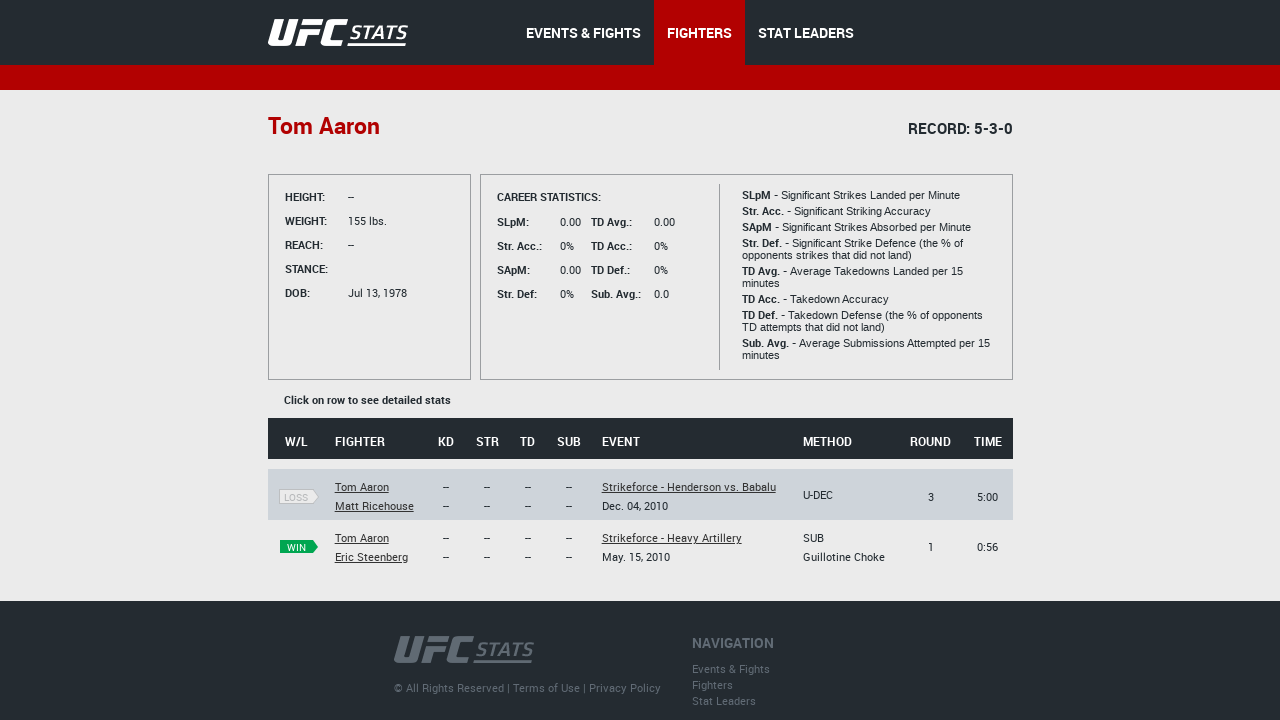

Waited for fighter profile page to fully load
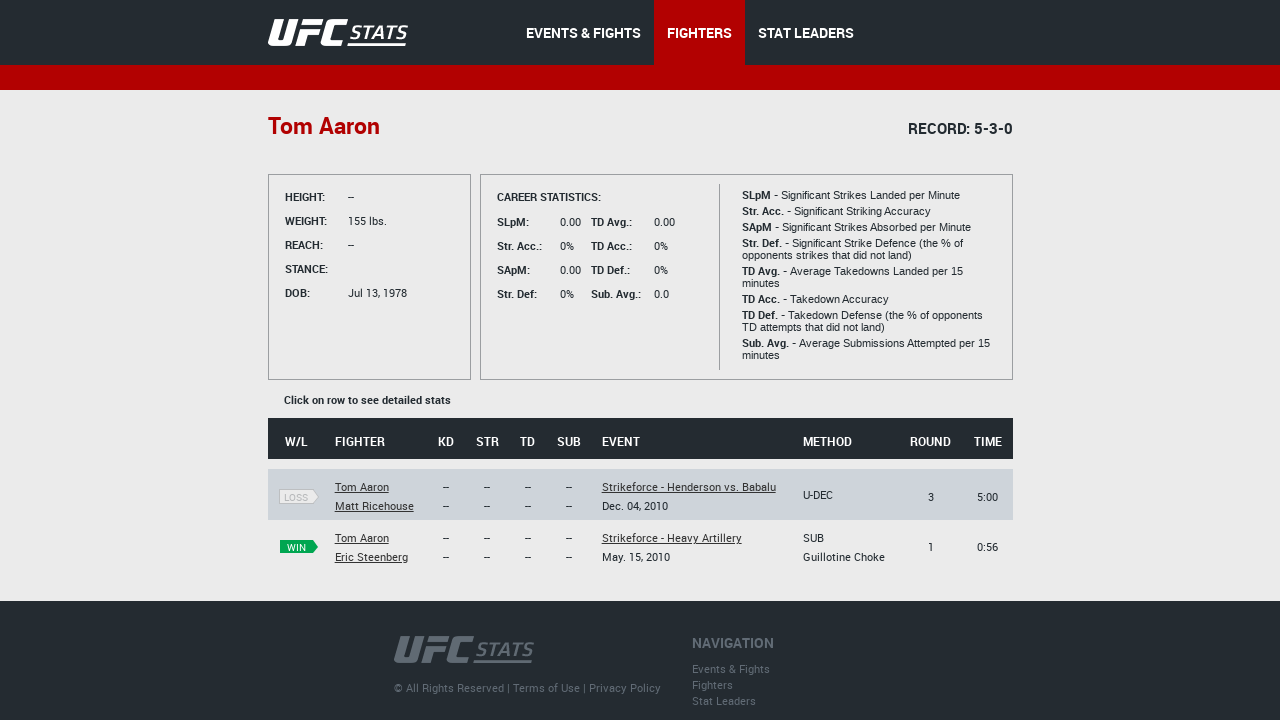

Navigated back to the fighter listing page
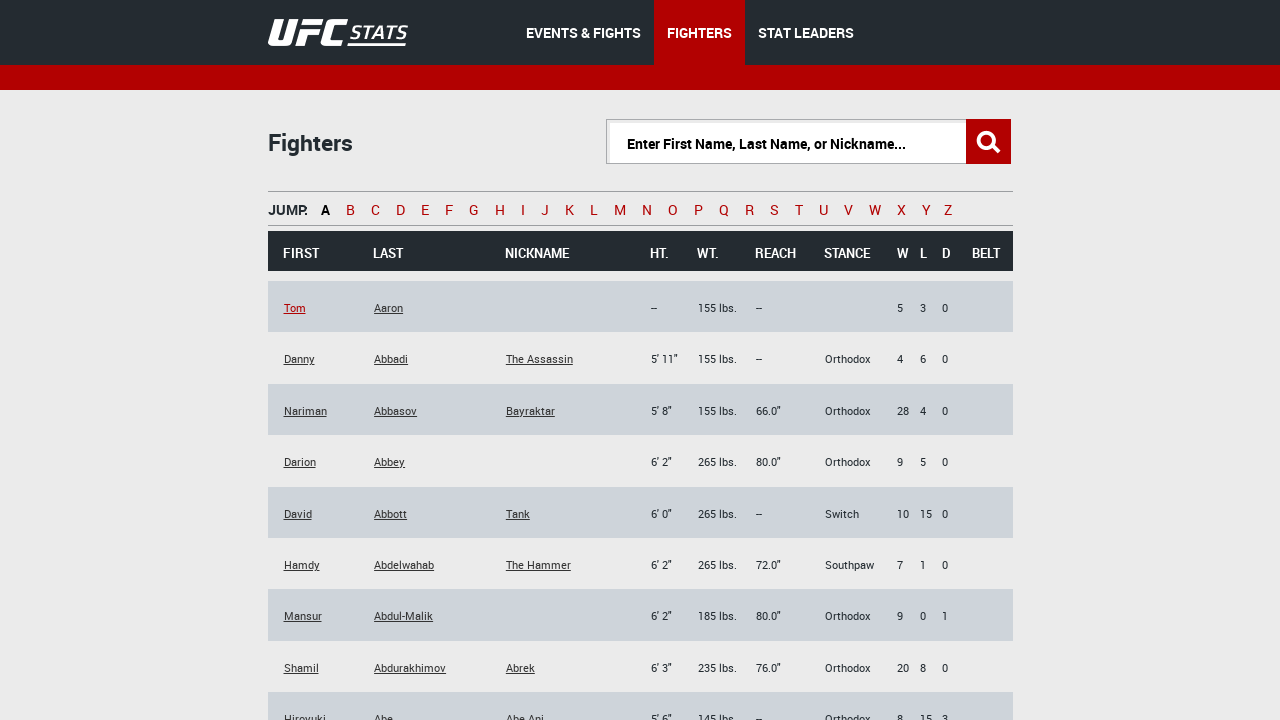

Waited for fighter links to load again on the listing page
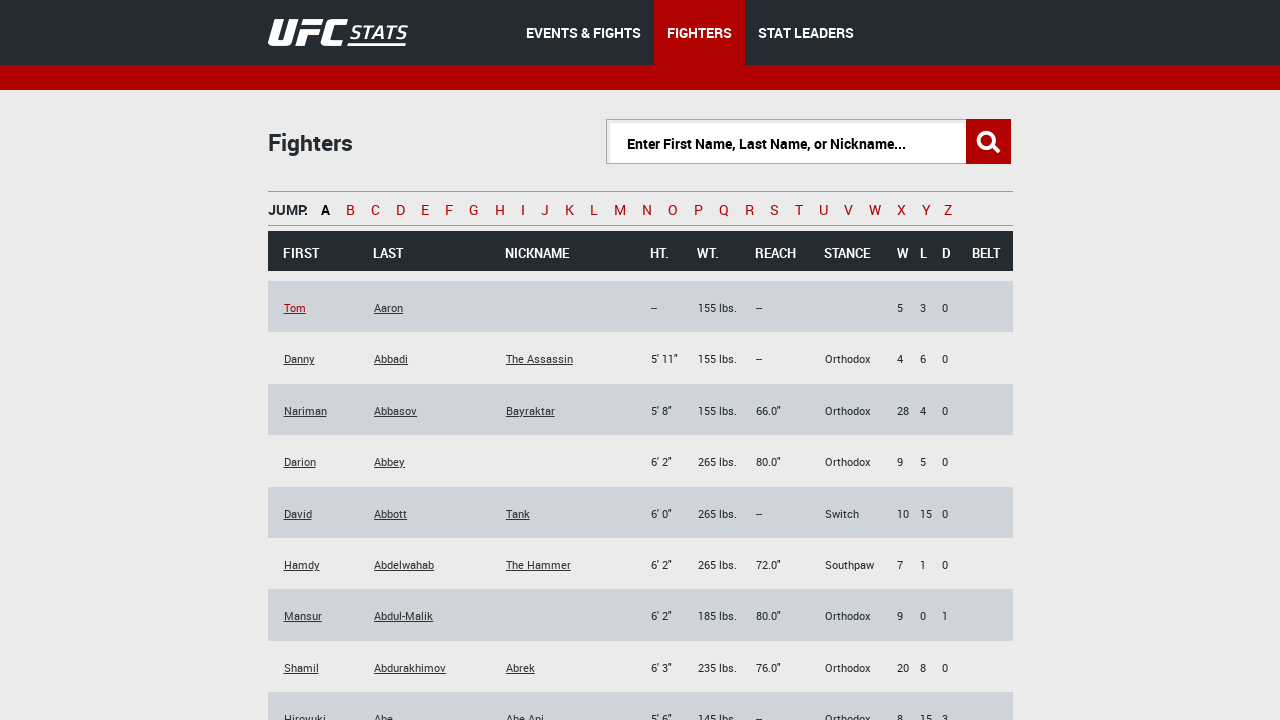

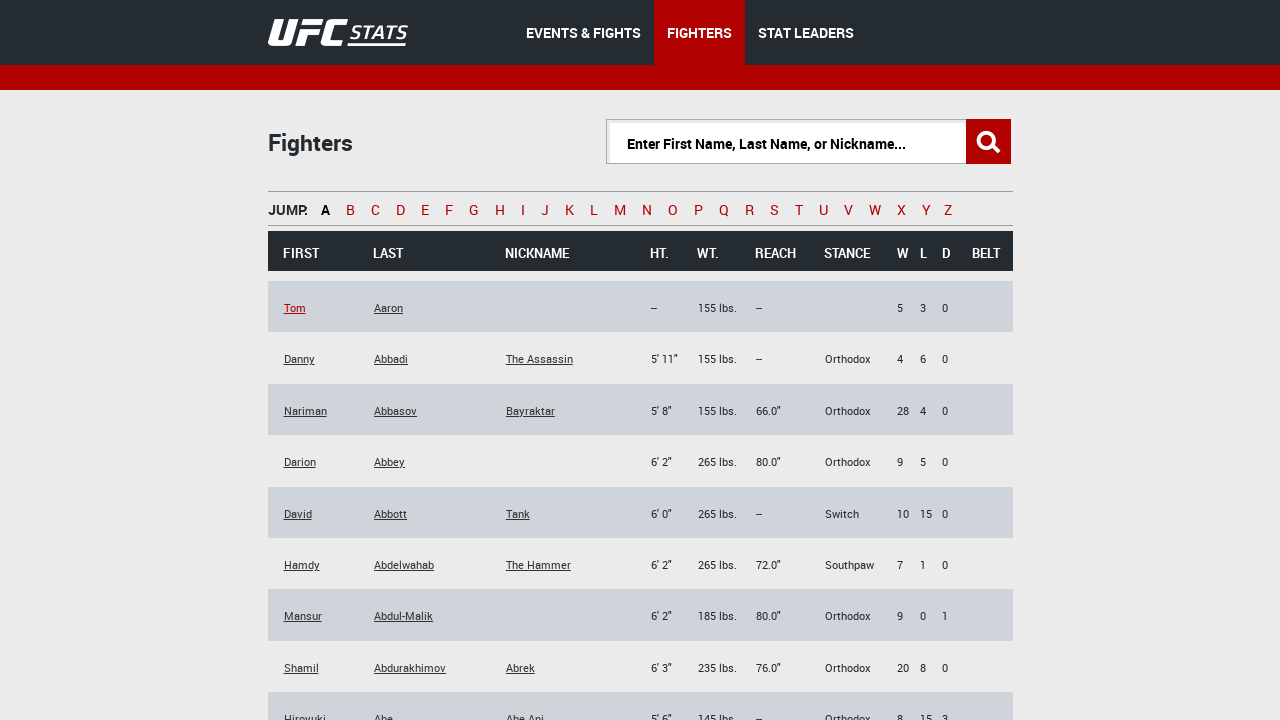